Tests JavaScript alert handling by interacting with three types of alerts: accepting a simple alert, dismissing a confirm dialog, and entering text in a prompt dialog

Starting URL: http://the-internet.herokuapp.com/javascript_alerts

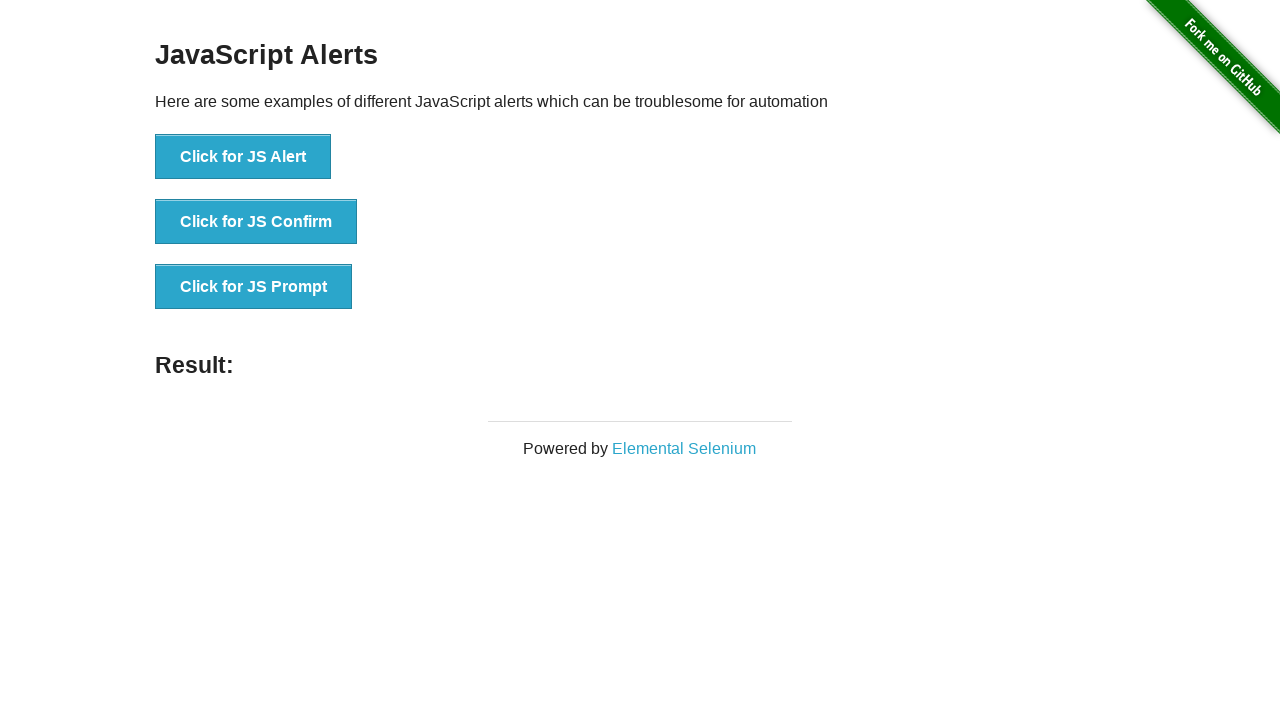

Clicked button to trigger simple alert at (243, 157) on xpath=//button[@onclick='jsAlert()']
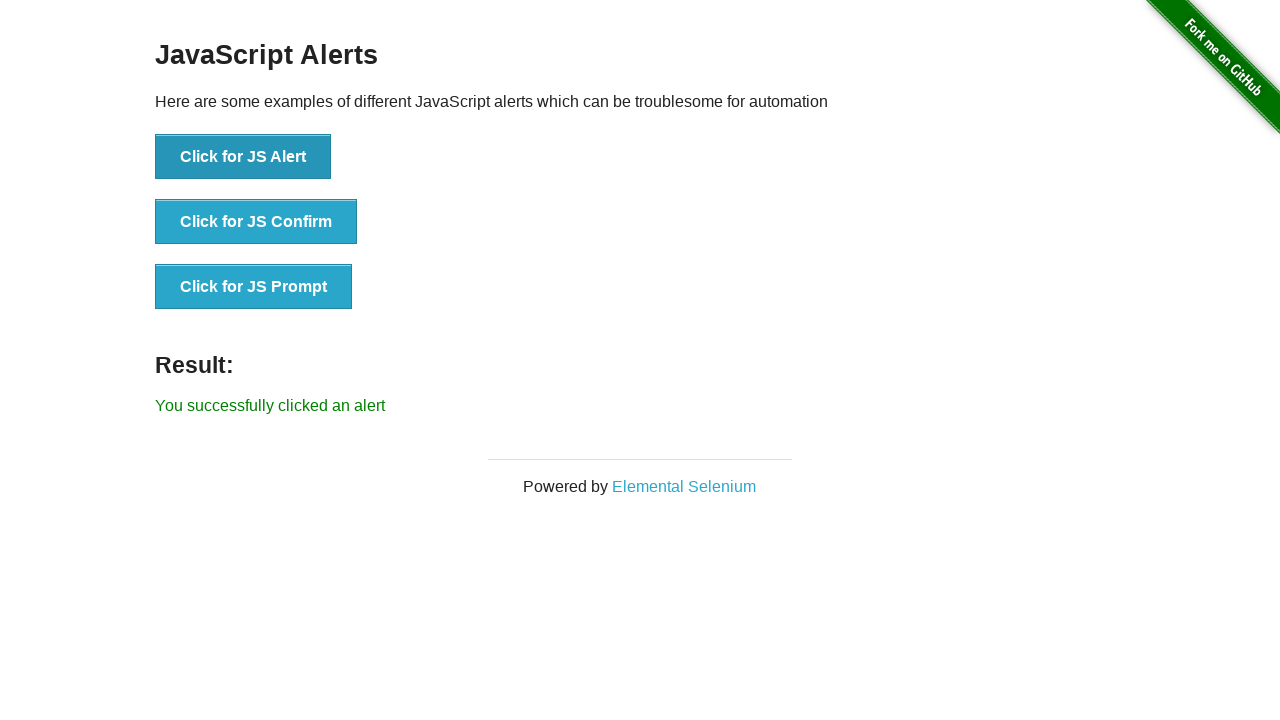

Set up dialog handler to accept alerts
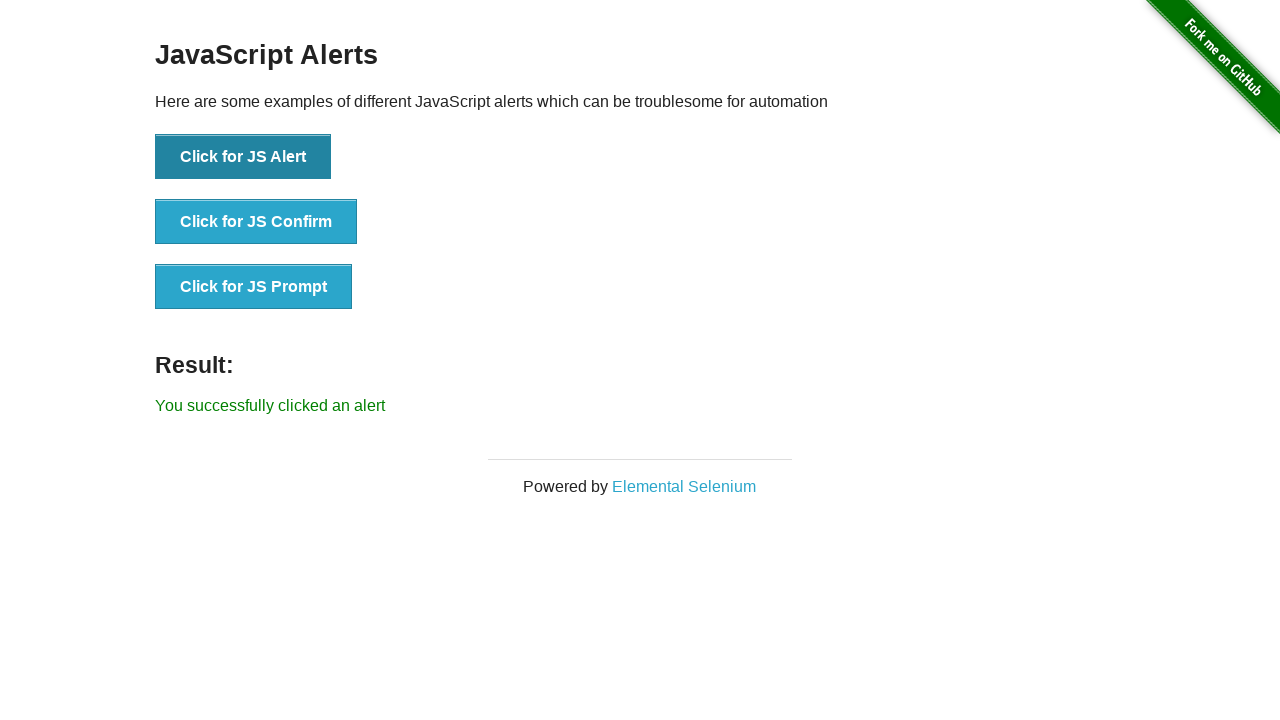

Waited for alert to be processed
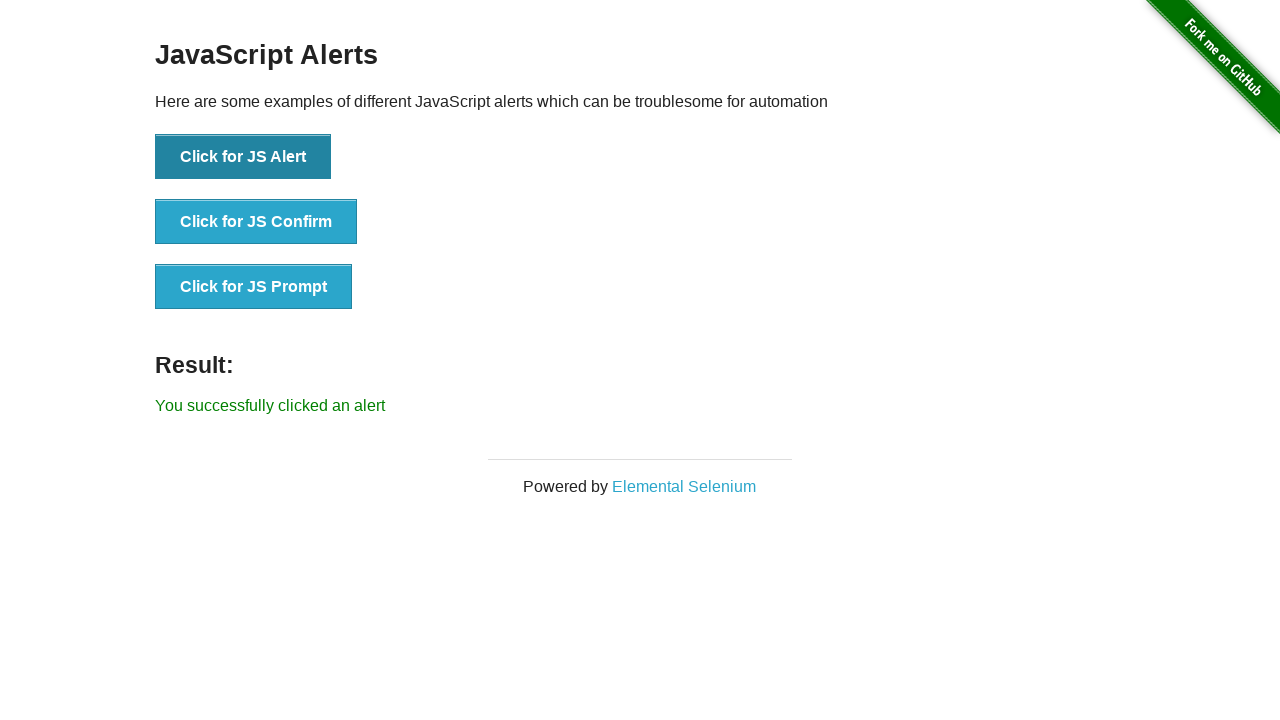

Clicked button to trigger confirm dialog at (256, 222) on xpath=//button[@onclick='jsConfirm()']
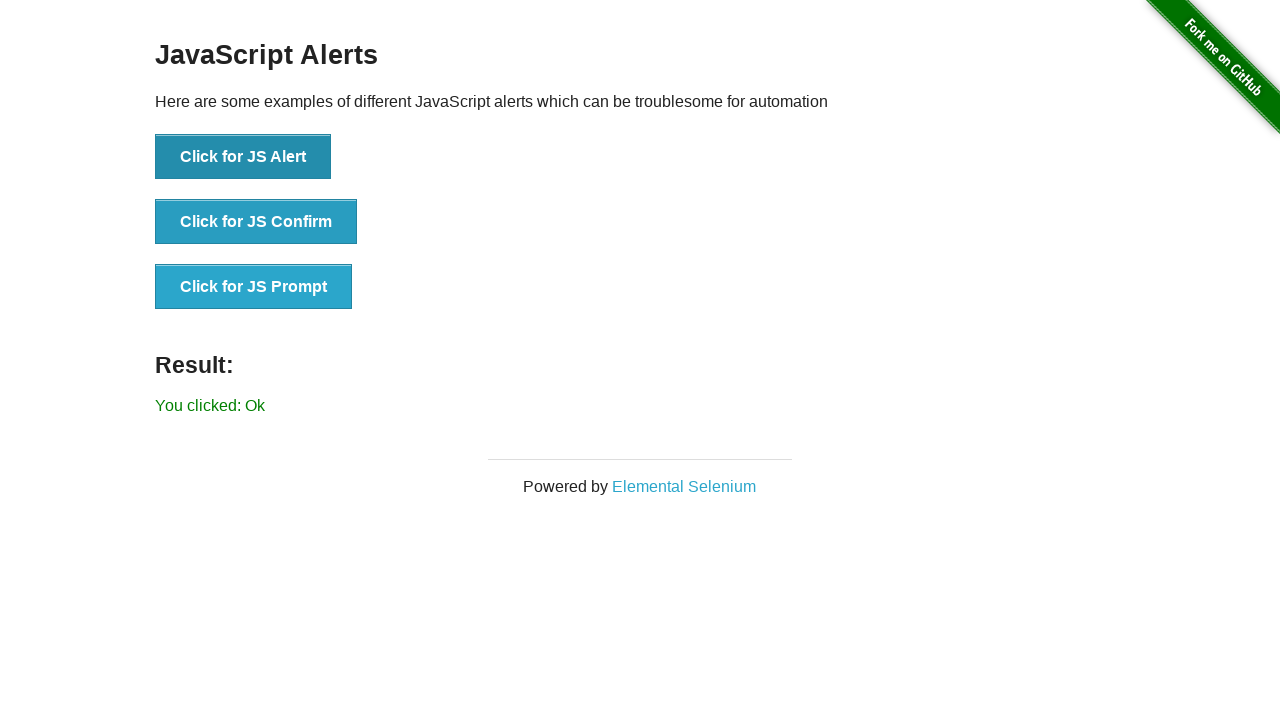

Set up dialog handler to dismiss confirm dialogs
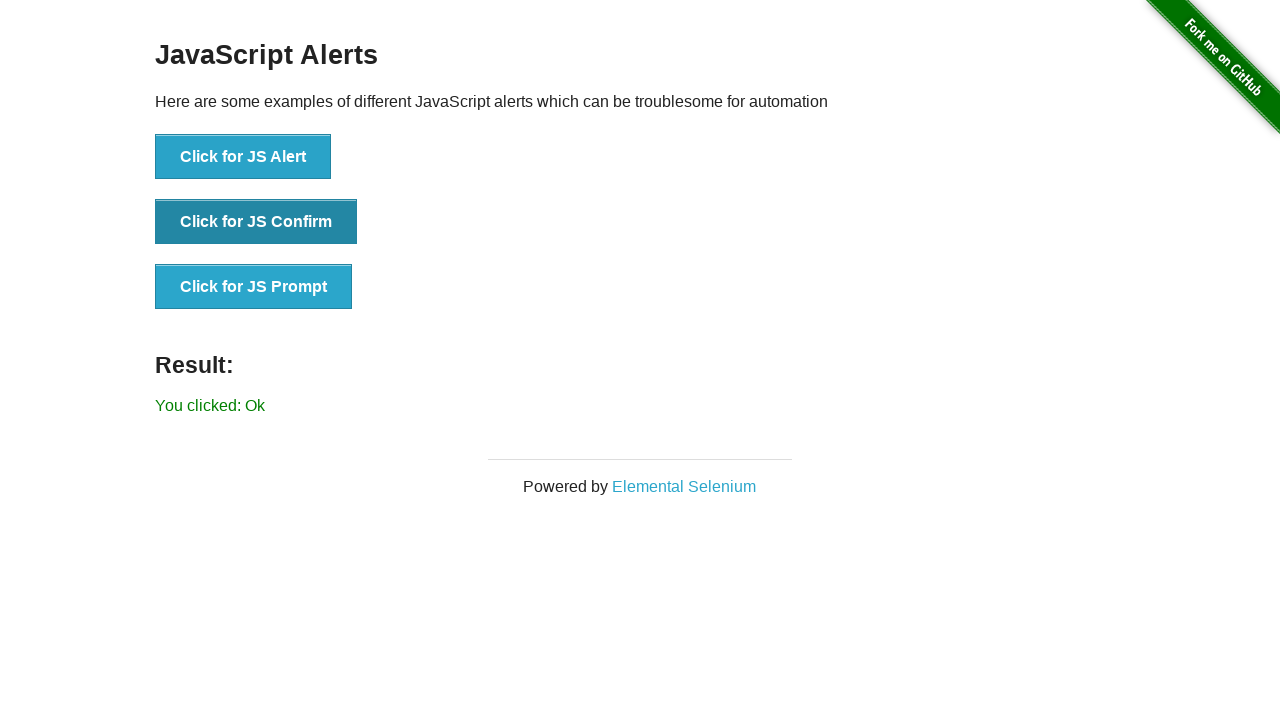

Waited for confirm dialog to be processed
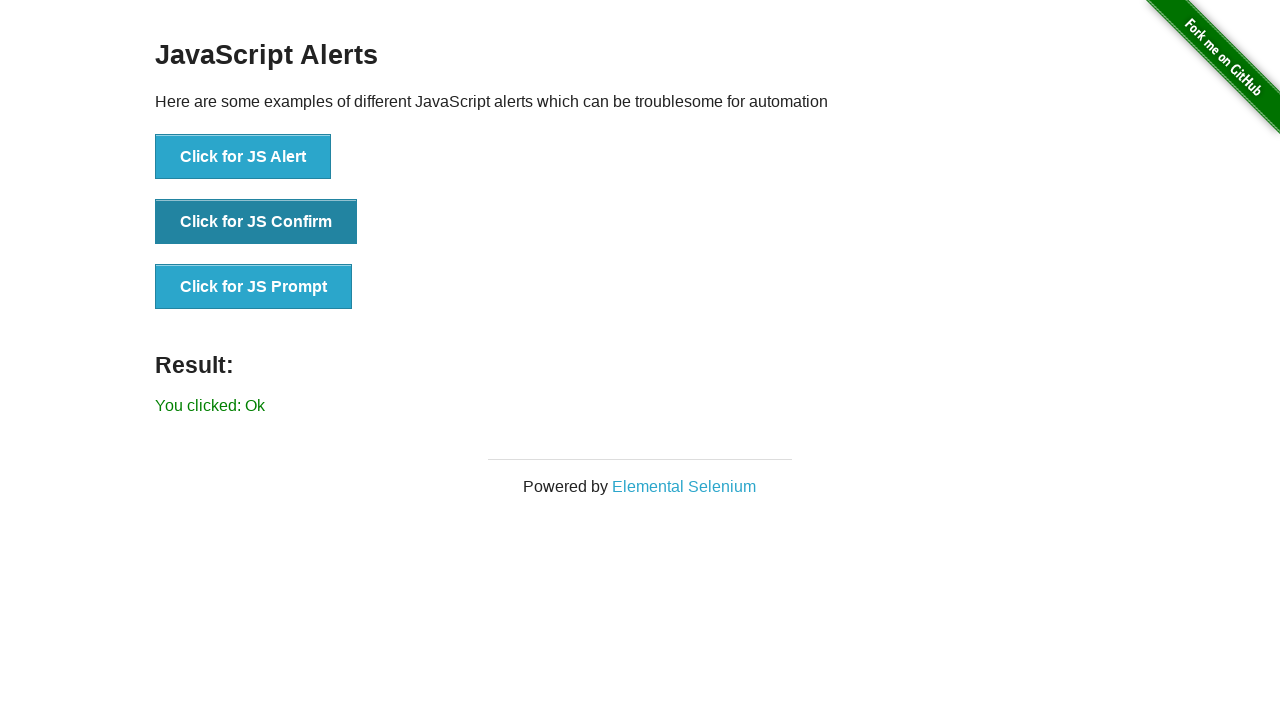

Clicked button to trigger prompt dialog at (254, 287) on xpath=//button[@onclick='jsPrompt()']
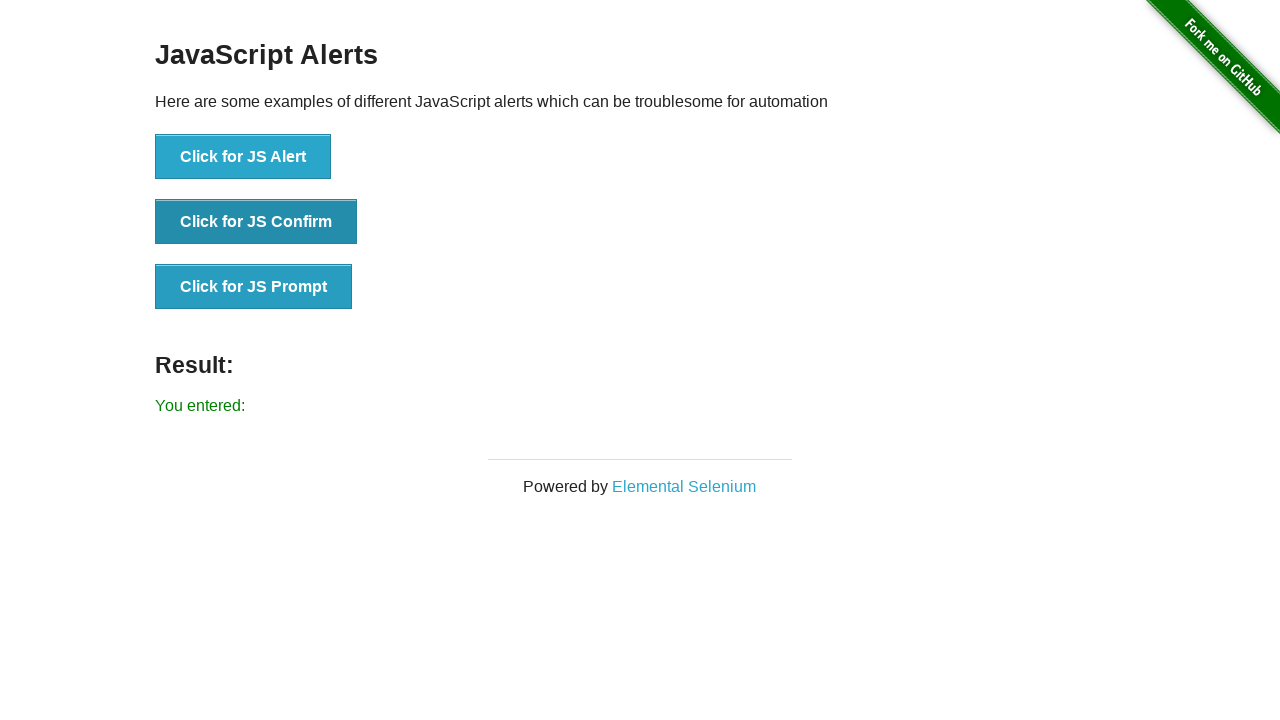

Set up dialog handler to accept prompt with 'Selenium' text
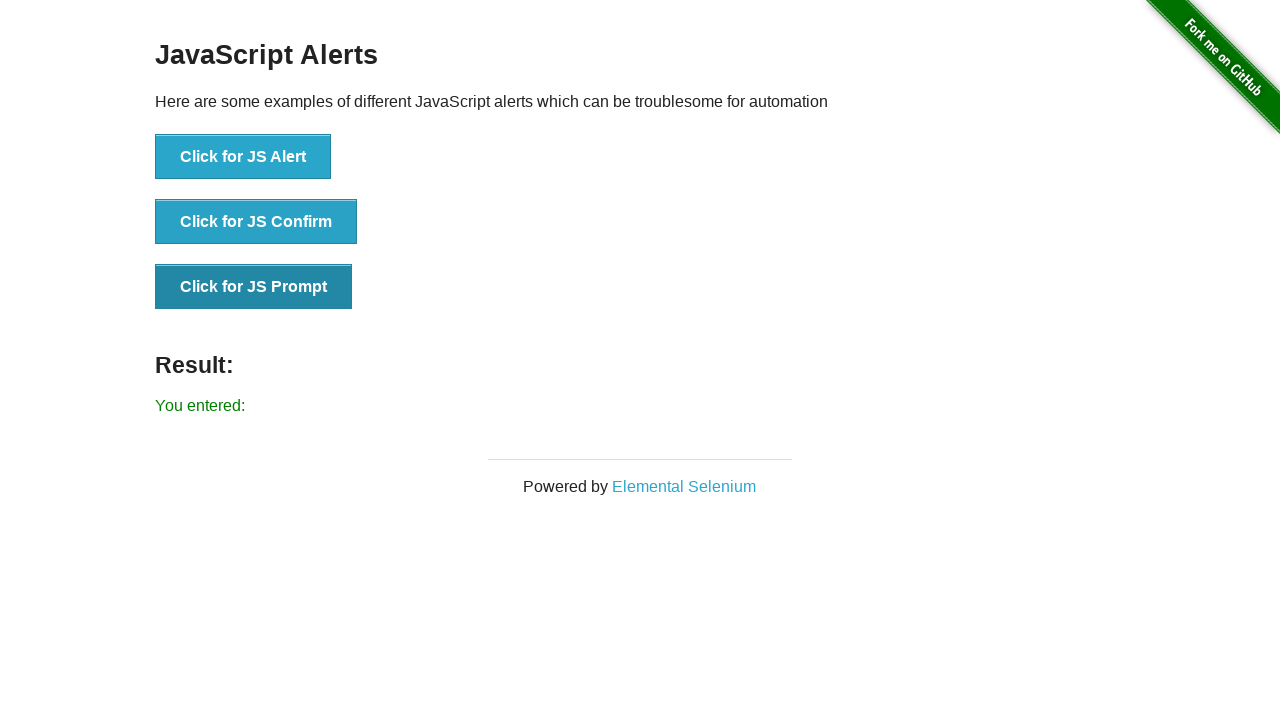

Waited for prompt dialog to be processed
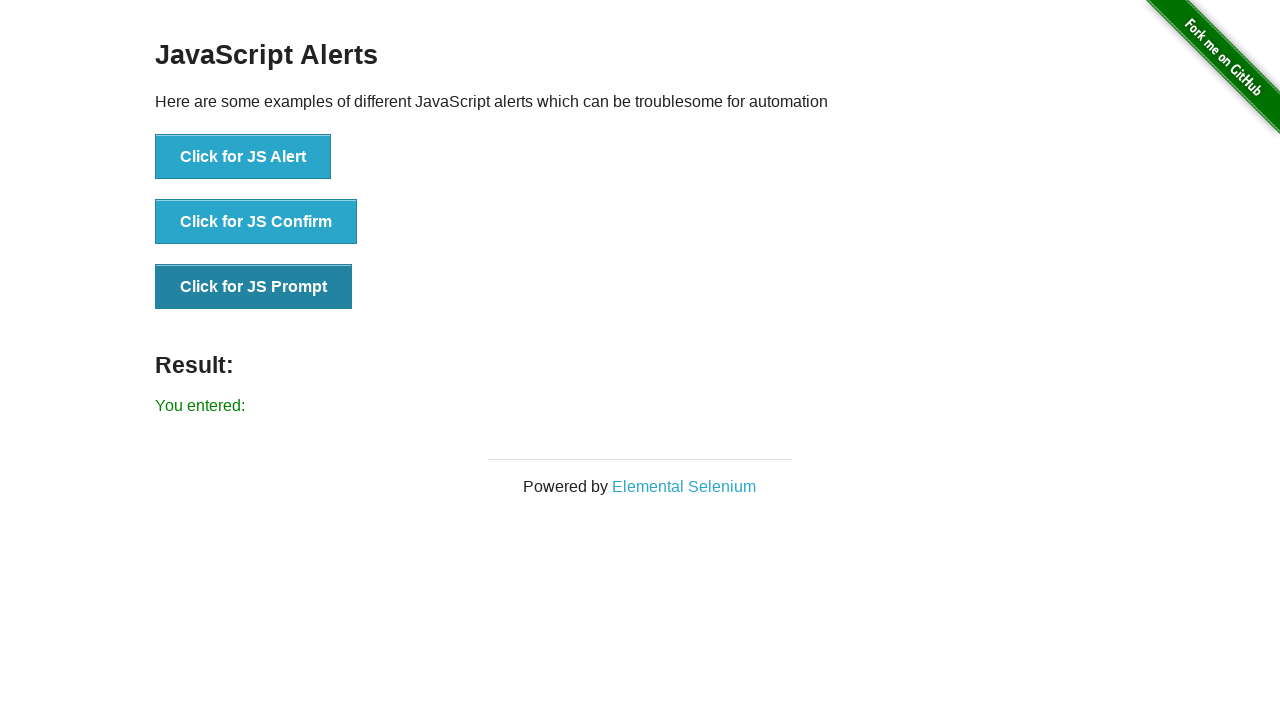

Verified result message is displayed
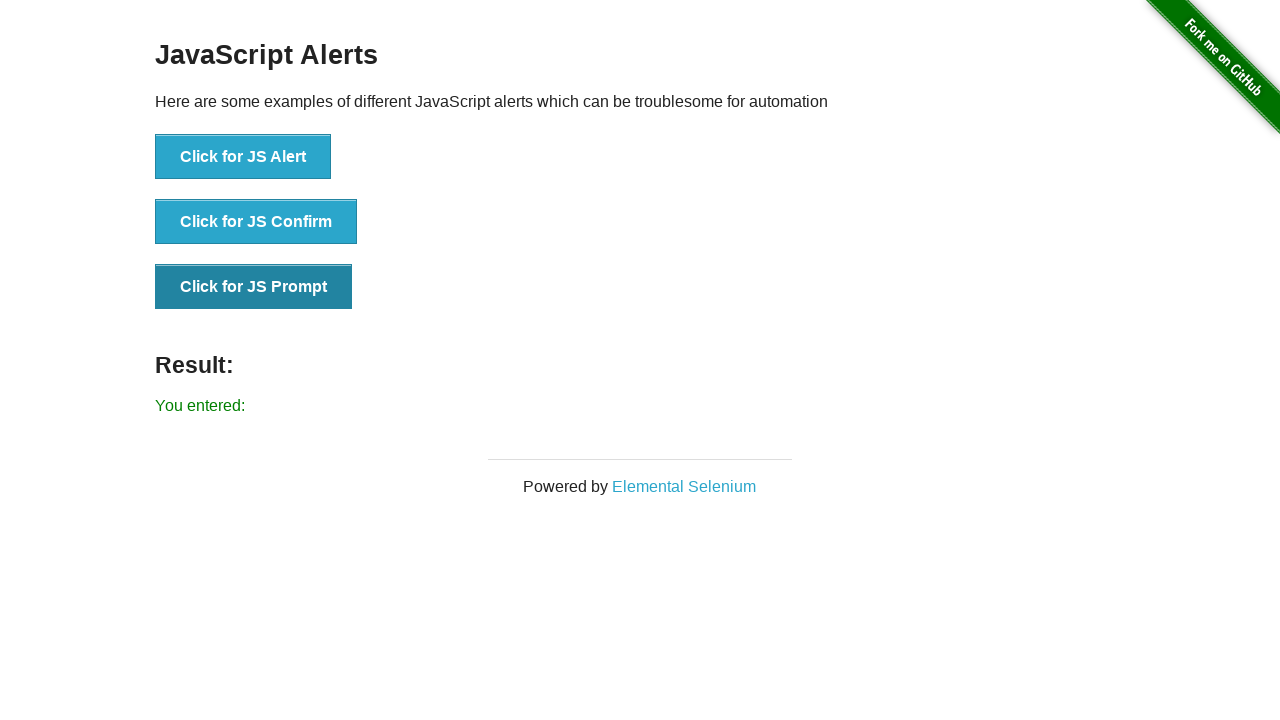

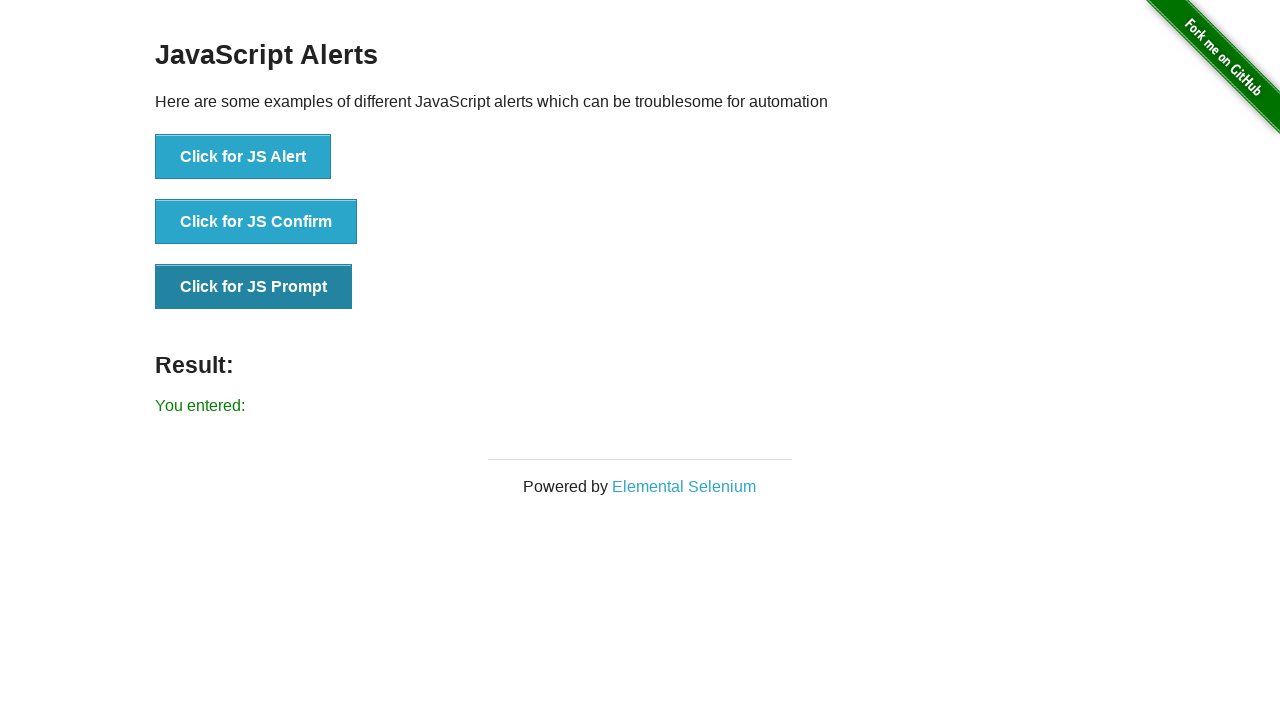